Navigates to Internshala's work-from-home computer science internships page with part-time filter and waits for the page to load.

Starting URL: https://internshala.com/internships/work-from-home-computer-science-internships/part-time-true/

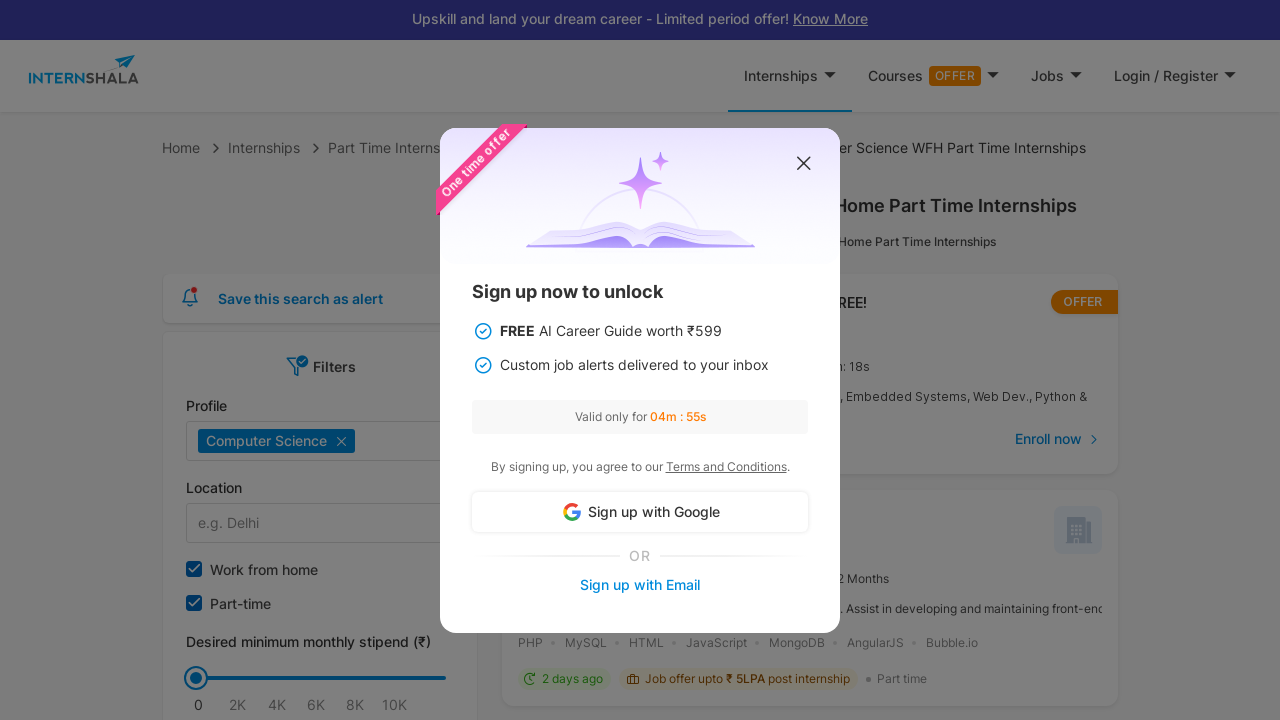

Waited for internship listings to load on work-from-home computer science internships page with part-time filter
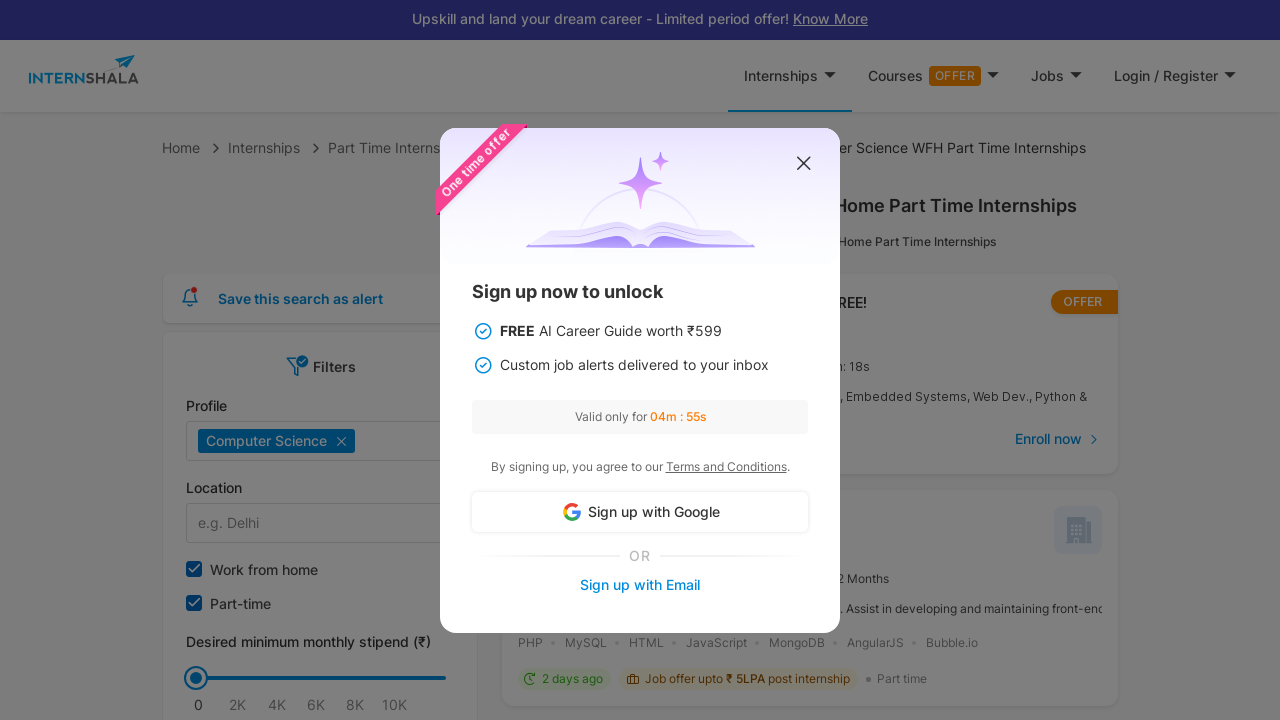

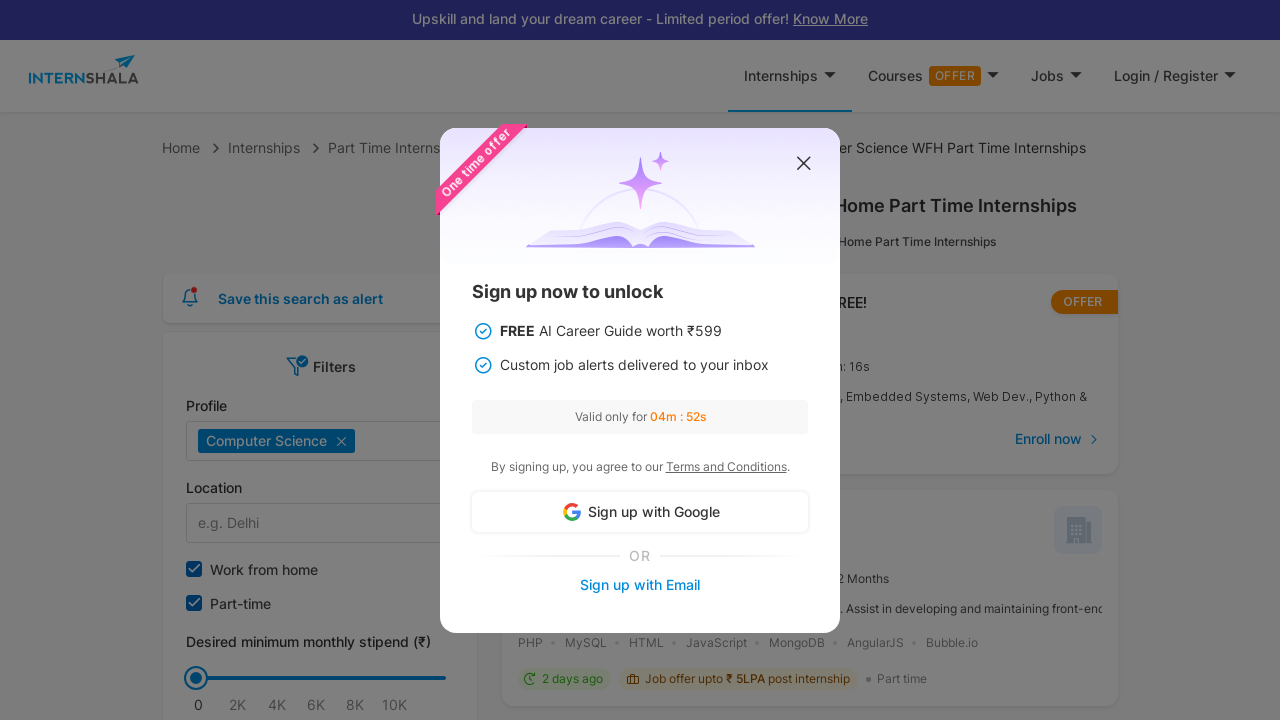